Verifies that the ZeroBank login page displays the correct header text "Log in to ZeroBank" by locating the h3 element and checking its text content.

Starting URL: http://zero.webappsecurity.com/login.html

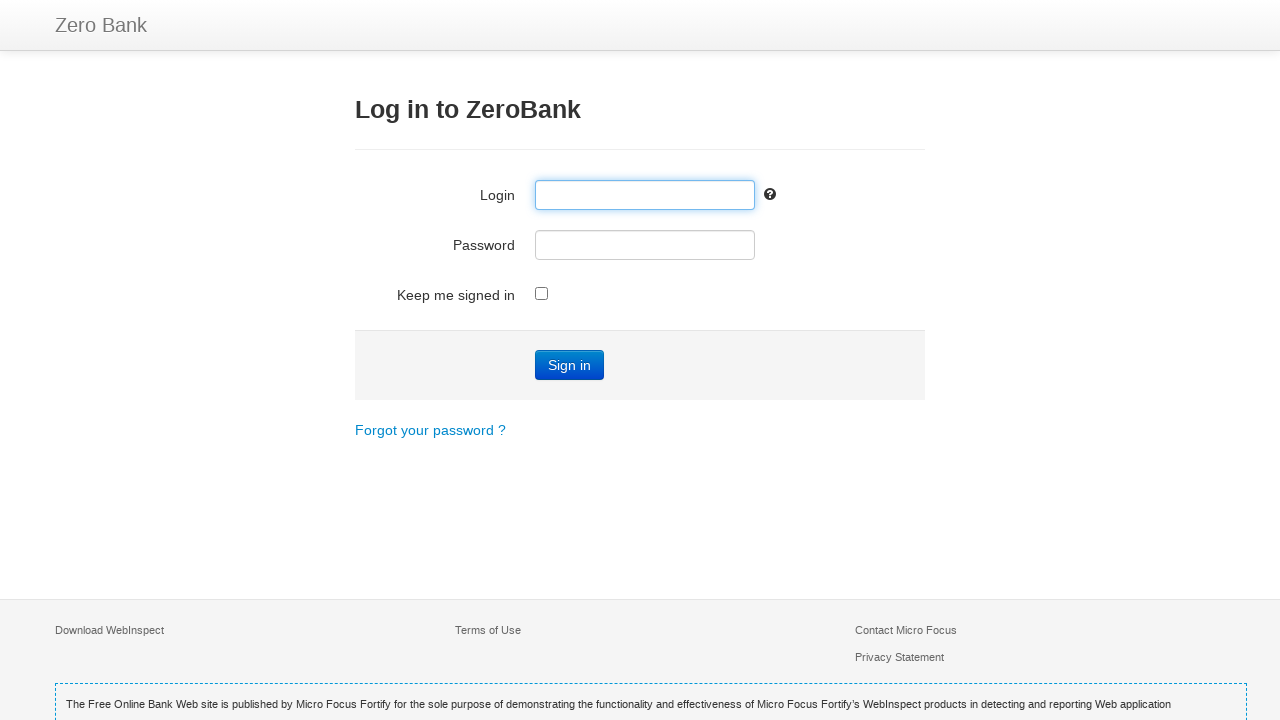

Navigated to ZeroBank login page
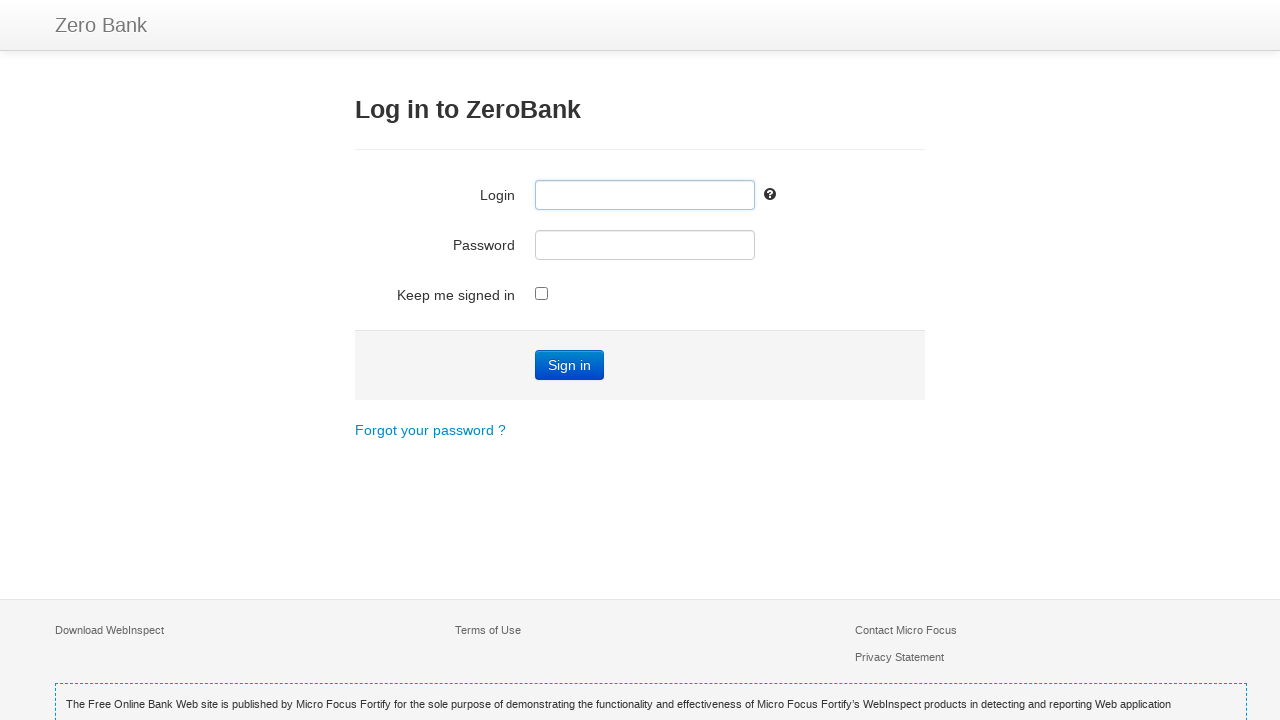

Header element (h3) is now visible
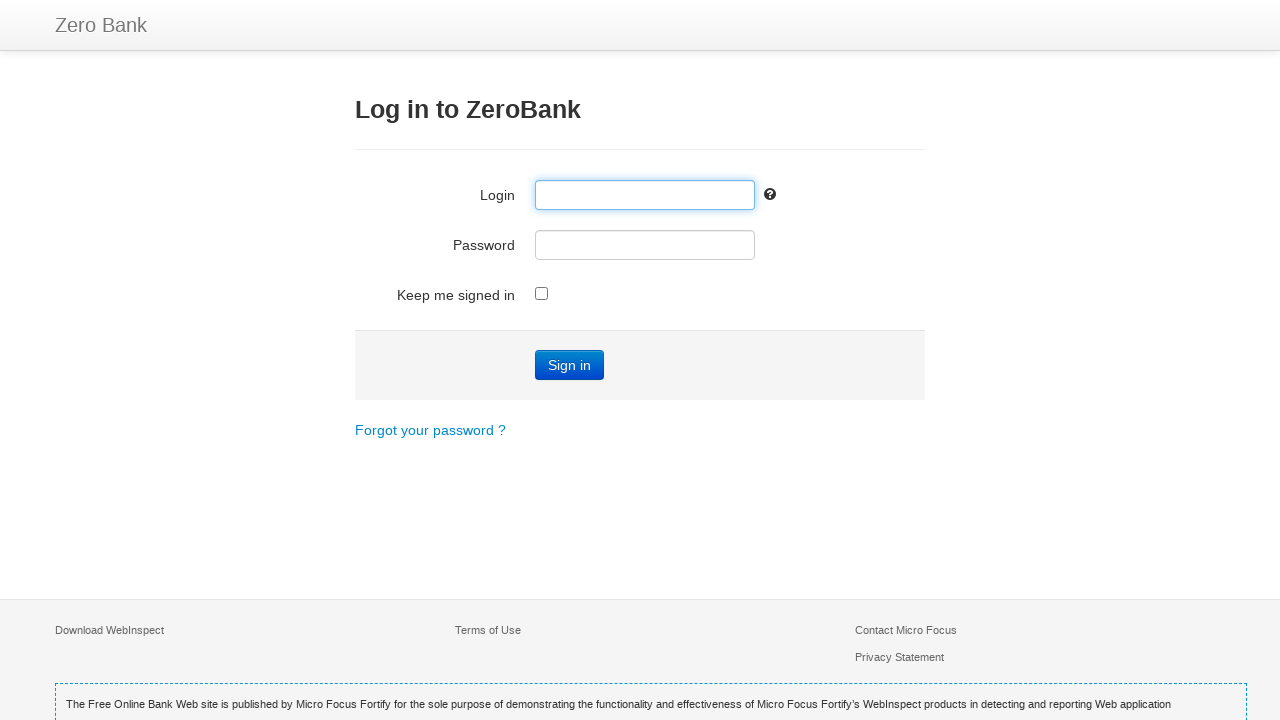

Retrieved header text: 'Log in to ZeroBank'
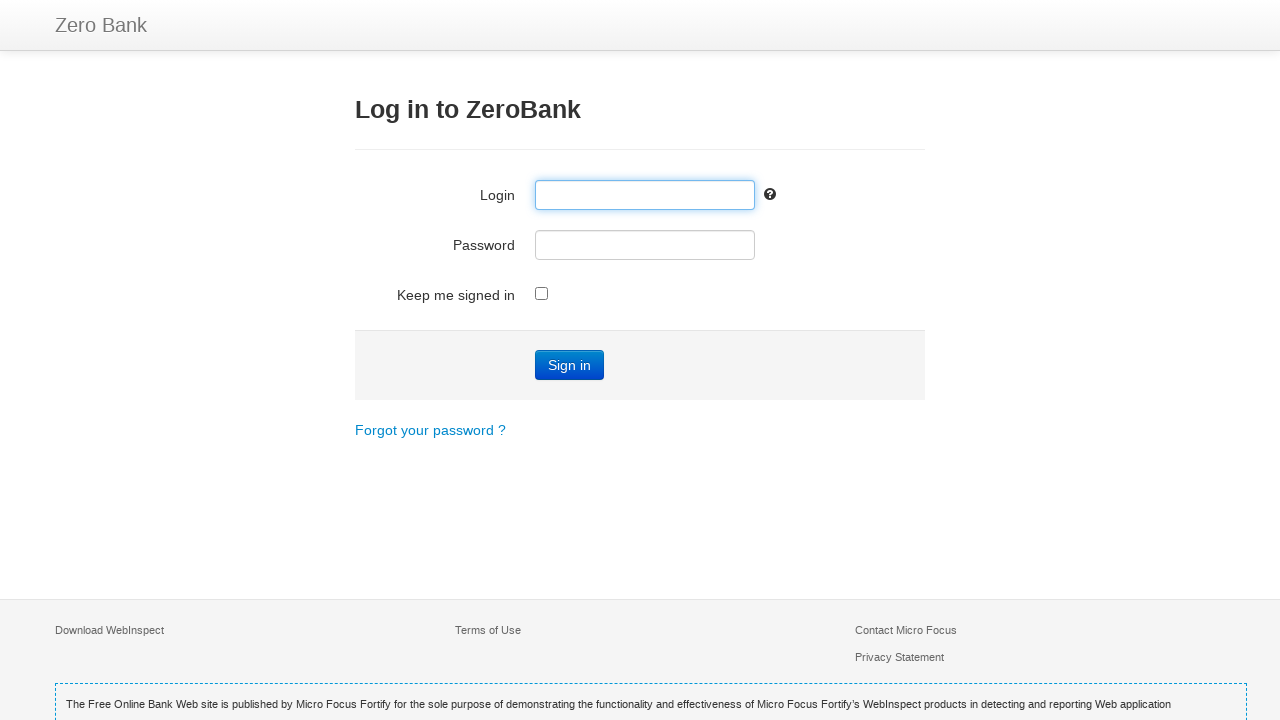

Verified header text matches expected value: 'Log in to ZeroBank'
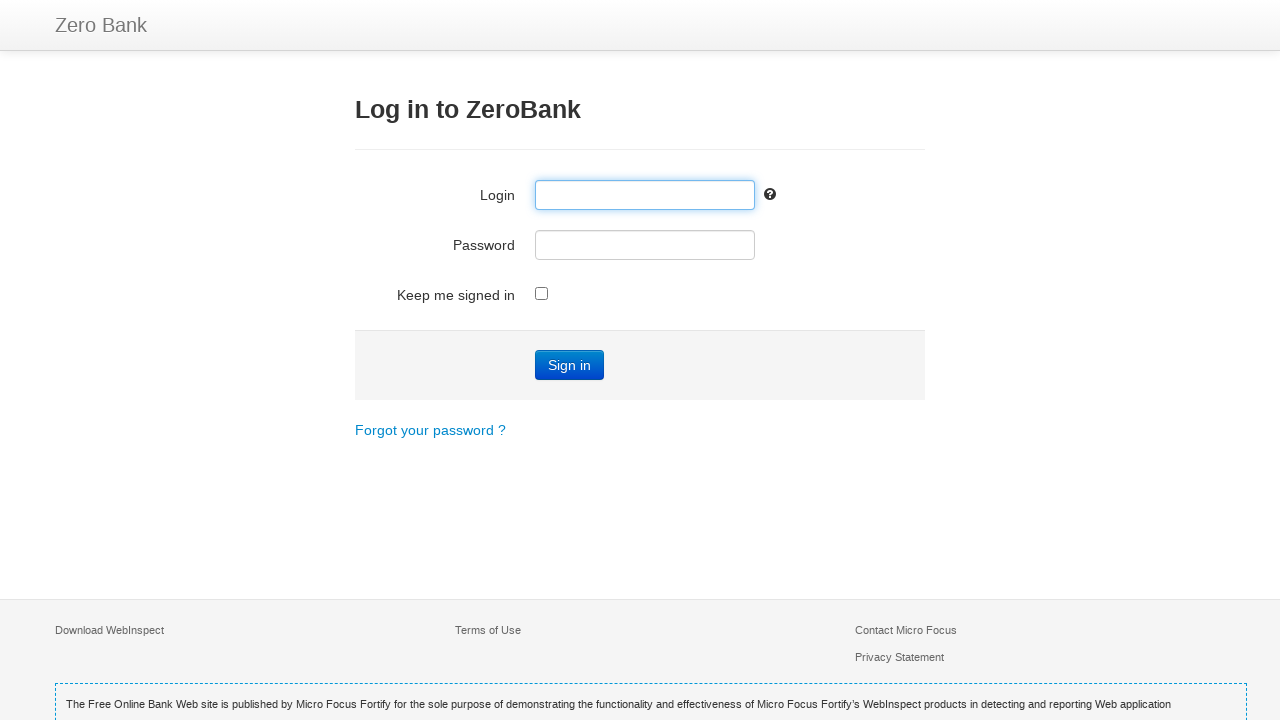

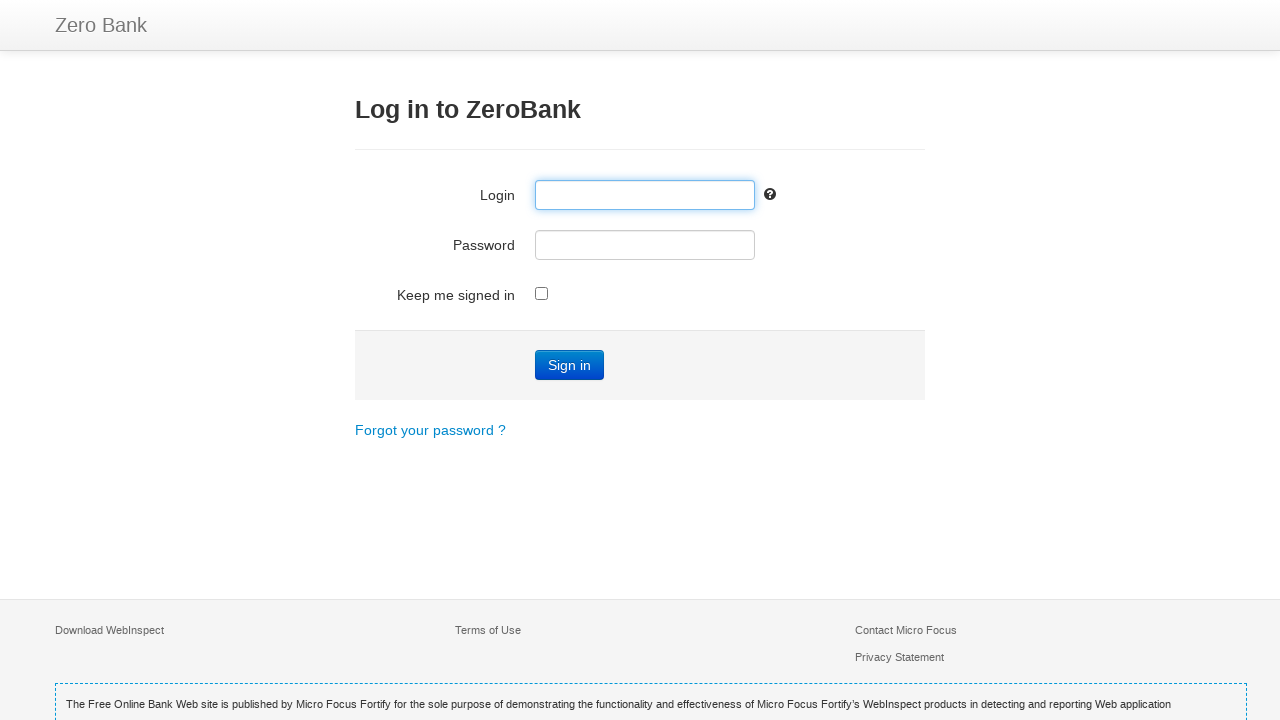